Tests a text box form by filling in username, email, current address, and permanent address fields, then submitting the form and verifying the output is displayed.

Starting URL: https://demoqa.com/text-box

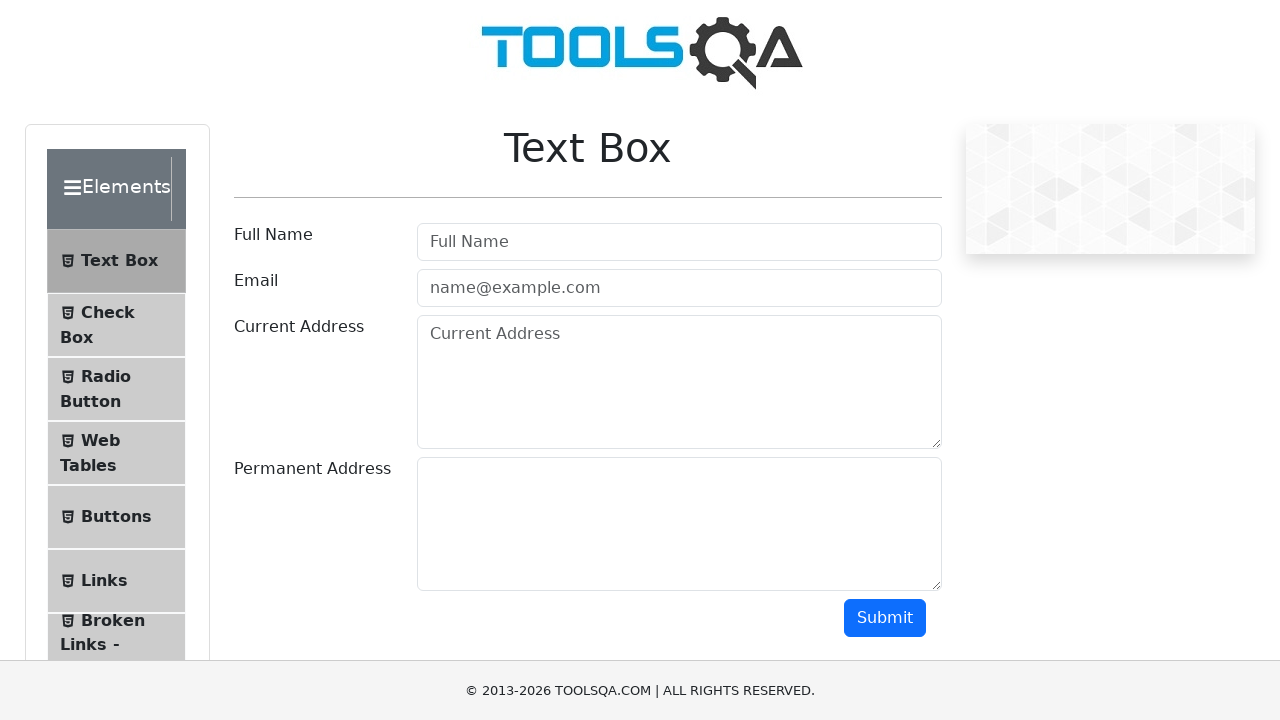

Filled username field with 'BlaBla' on #userName
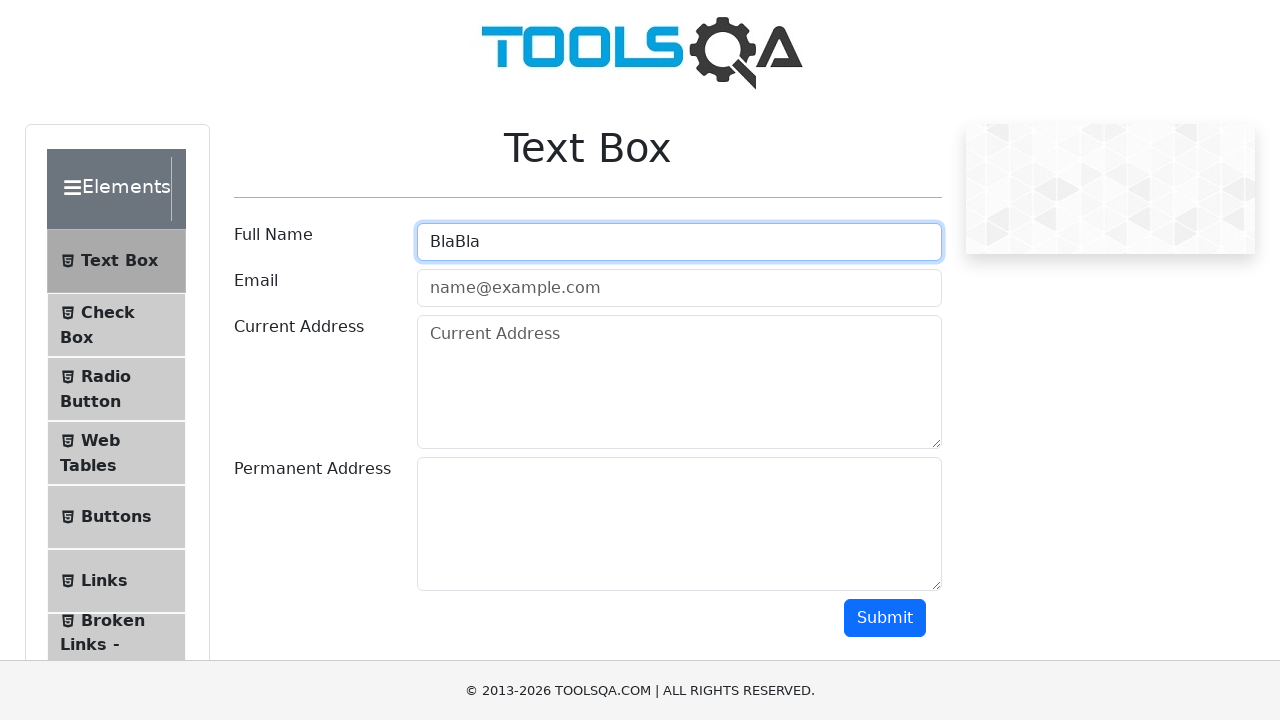

Filled email field with 'test12@test.com' on #userEmail
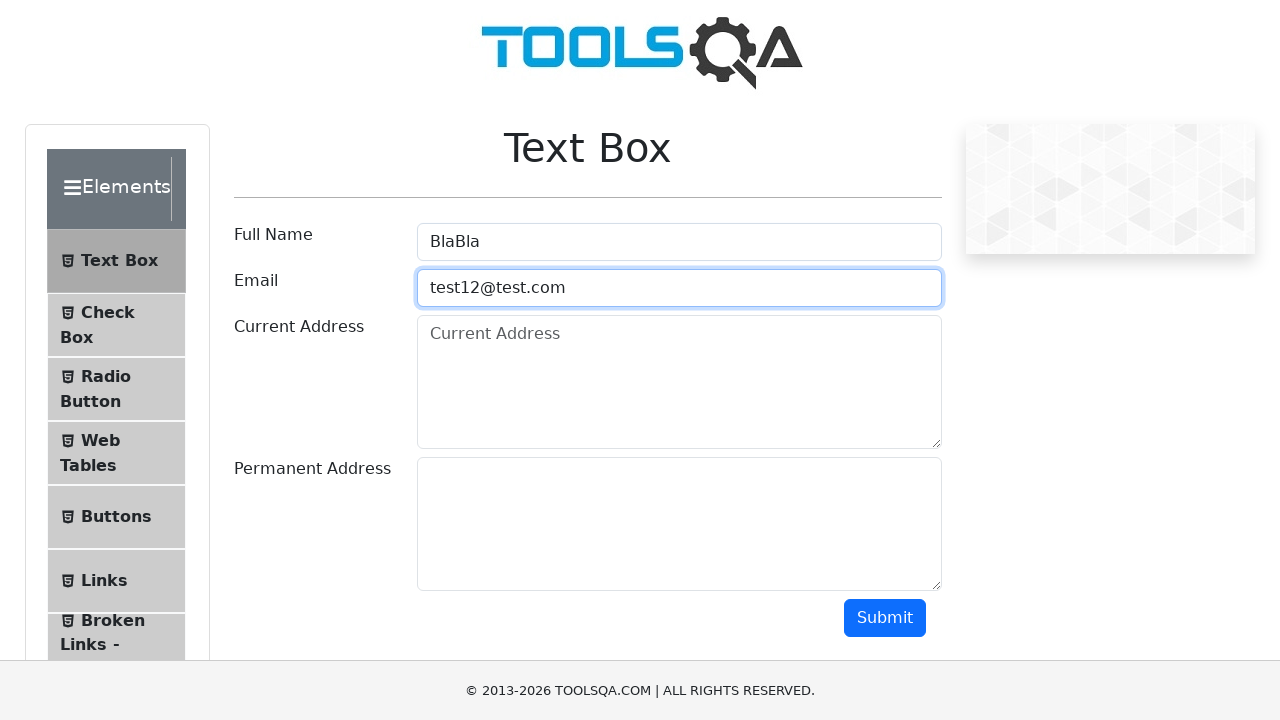

Filled current address field with 'This is a simple Selenium test' on #currentAddress
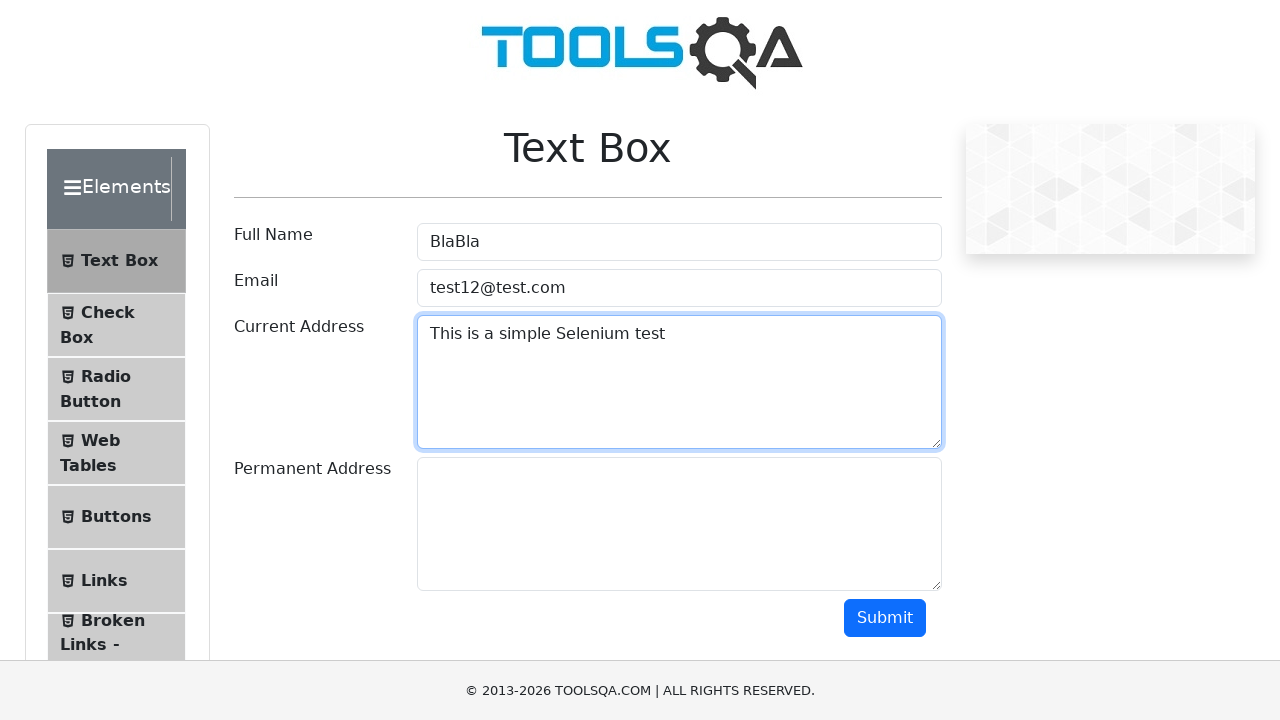

Filled permanent address field with 'Learning Selenium' on #permanentAddress
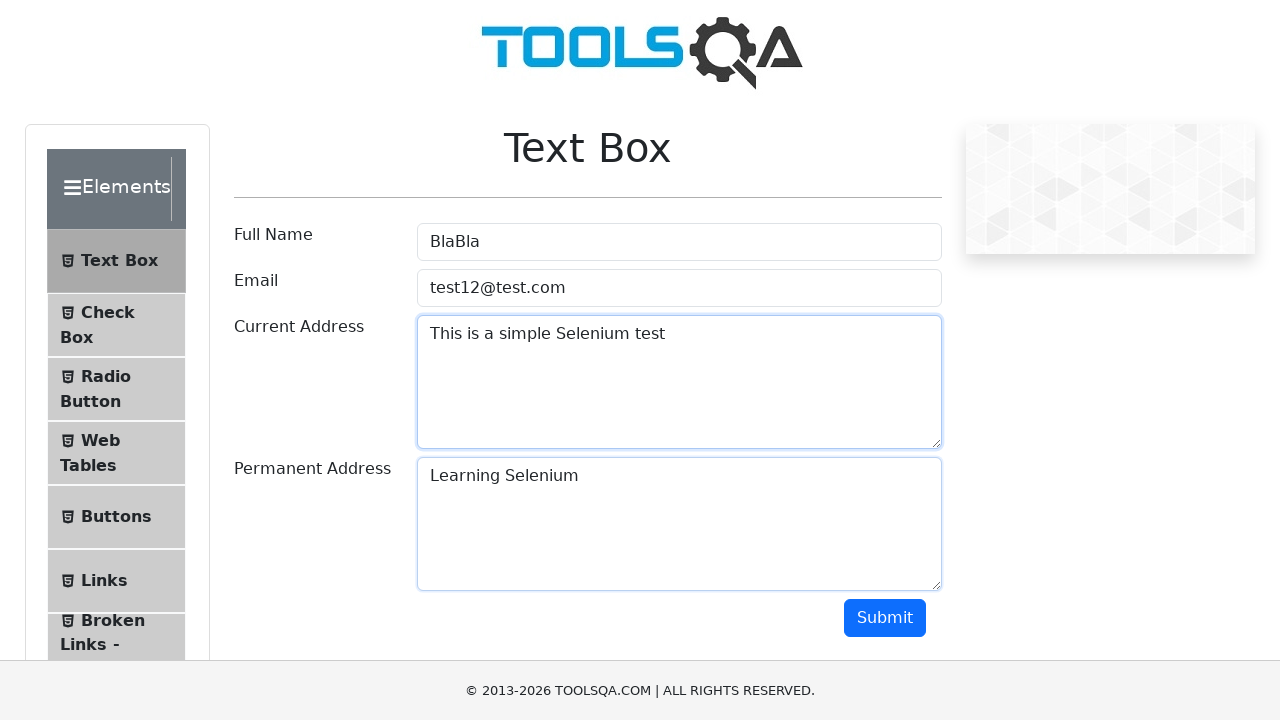

Clicked submit button to submit the form at (885, 618) on #submit
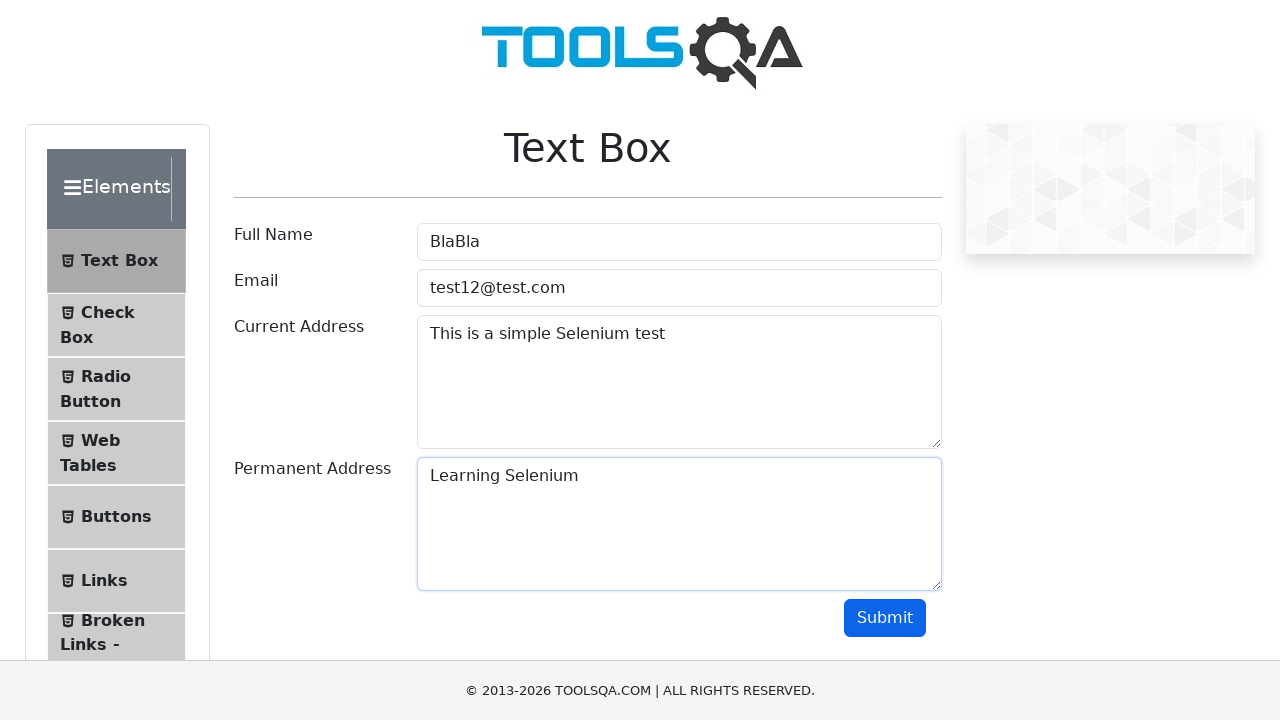

Output section became visible after form submission
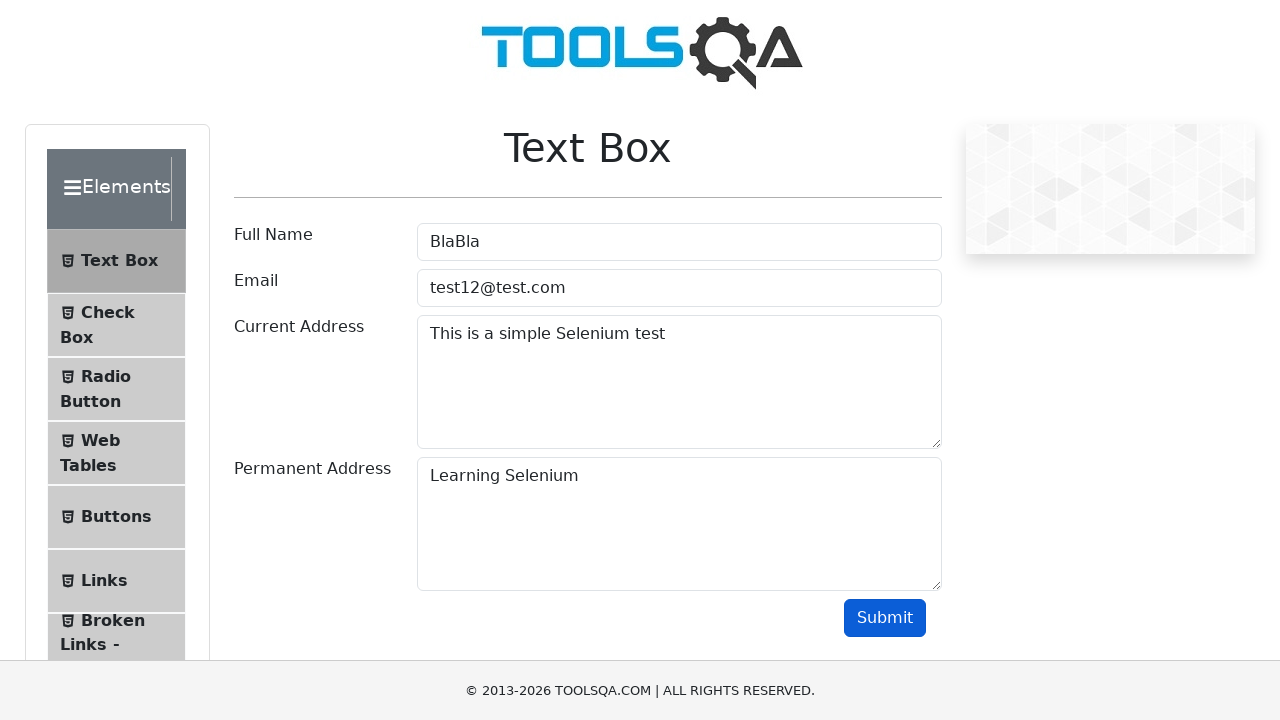

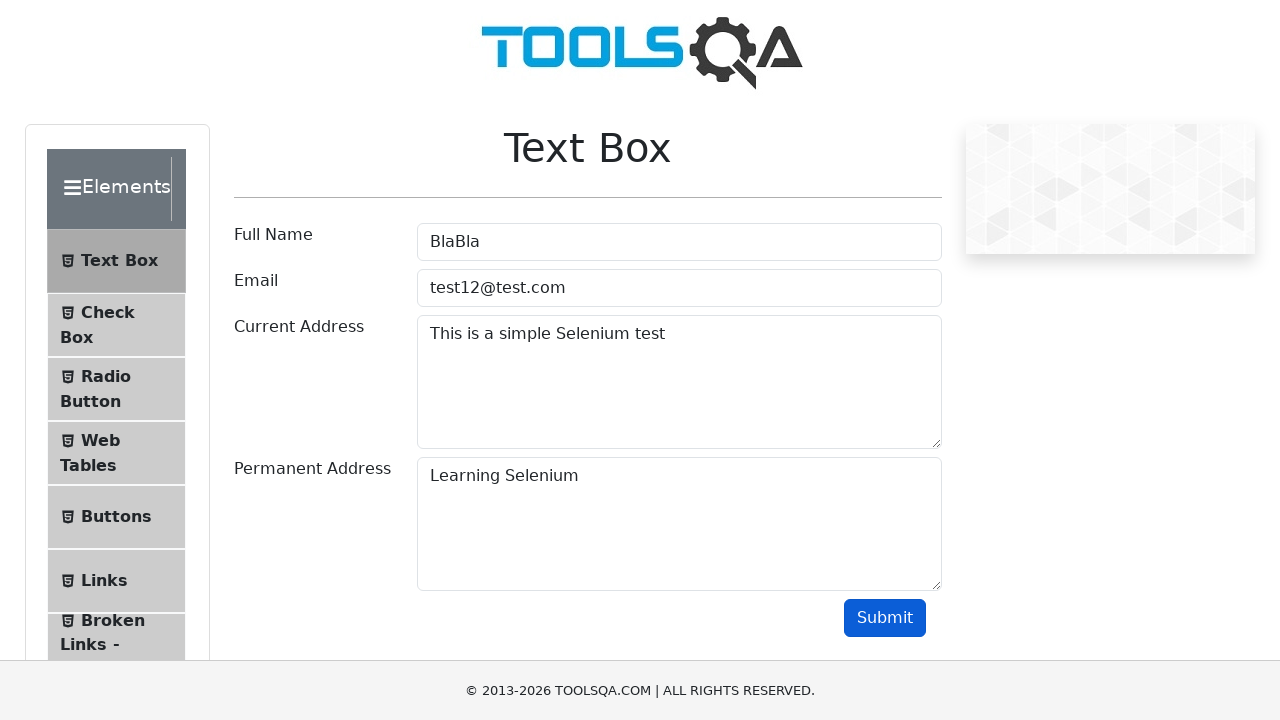